Tests the search functionality by navigating to the search page, entering "python" as the language name, and verifying that search results contain the search term.

Starting URL: https://www.99-bottles-of-beer.net/

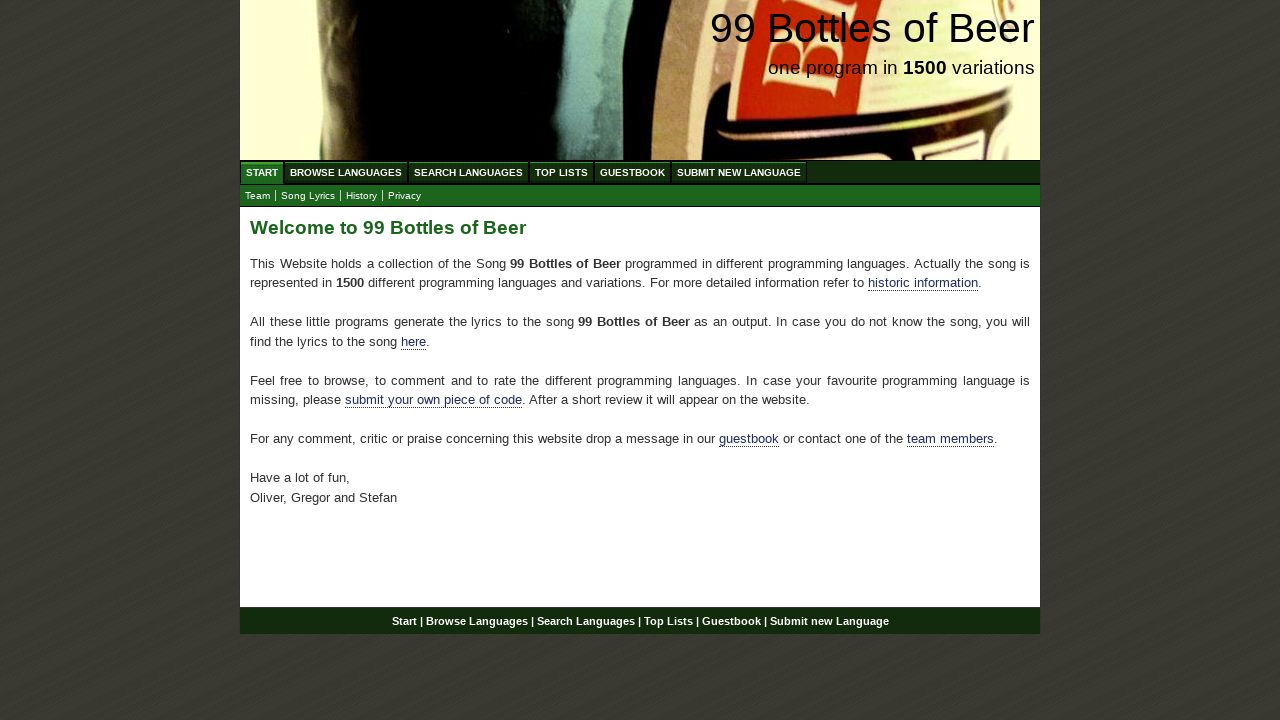

Clicked on 'Search Languages' menu item at (468, 172) on xpath=//ul[@id='menu']/li/a[@href='/search.html']
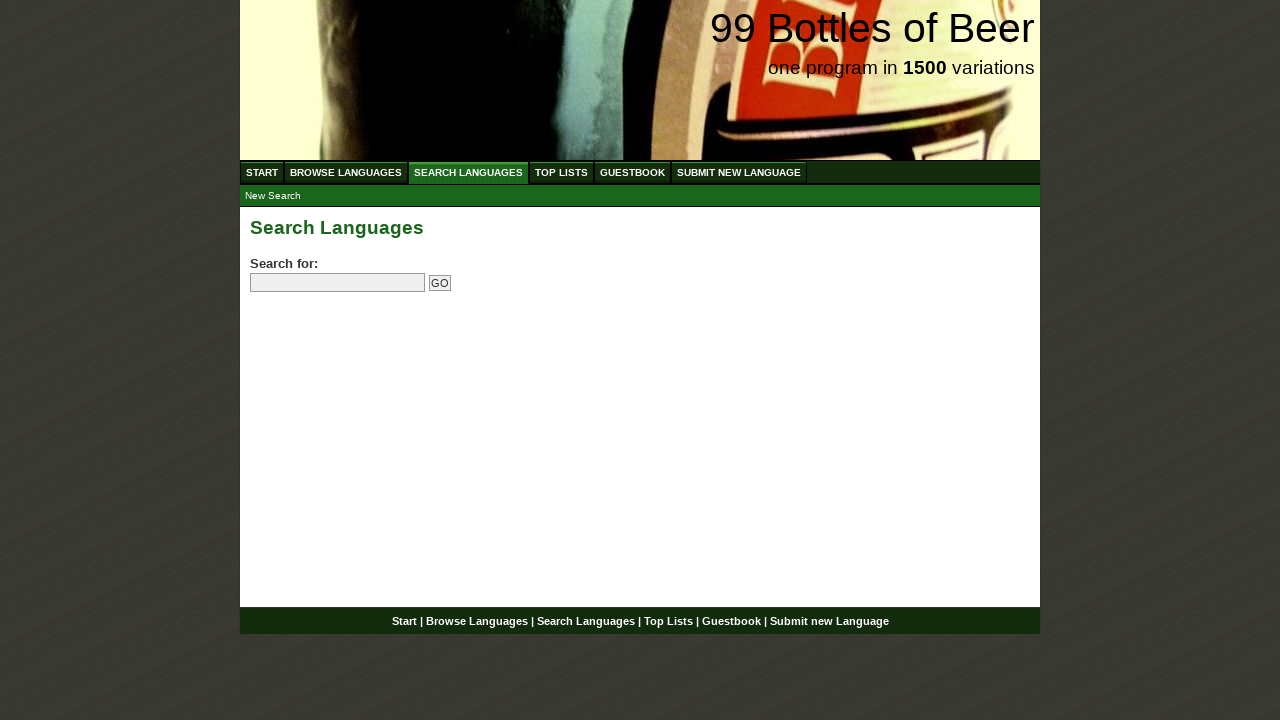

Clicked on the search field at (338, 283) on input[name='search']
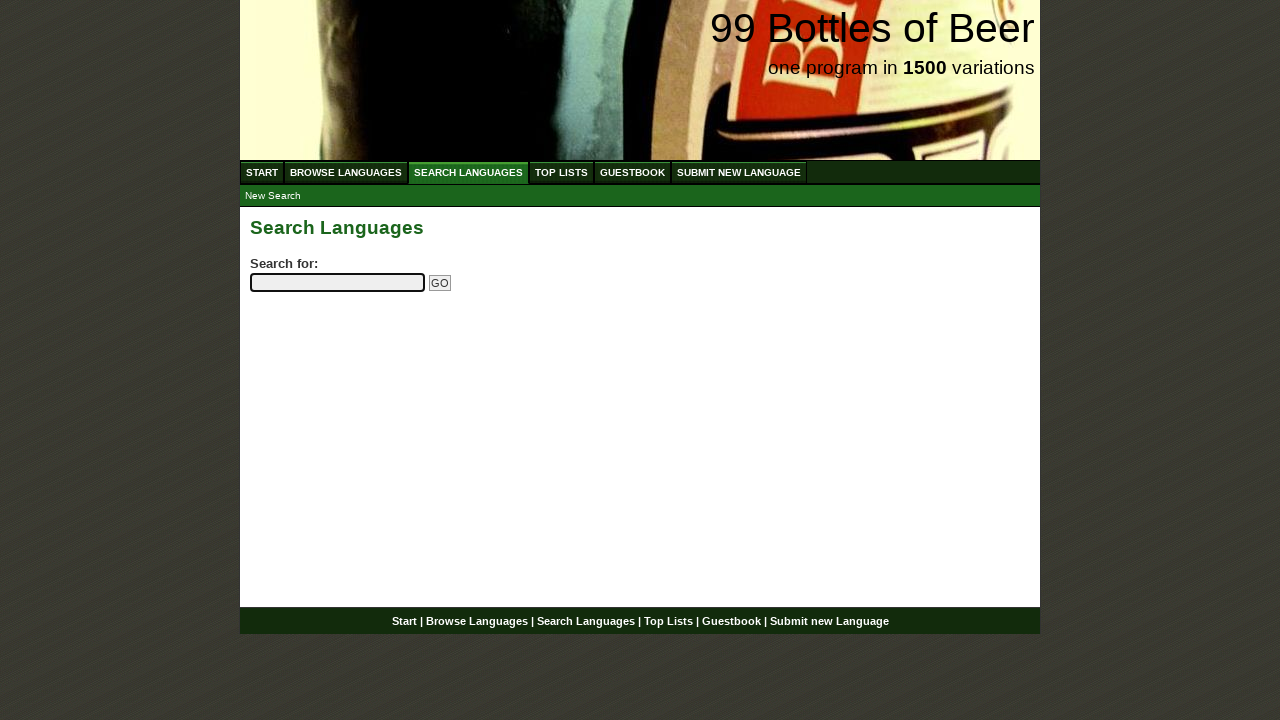

Entered 'python' in the search field on input[name='search']
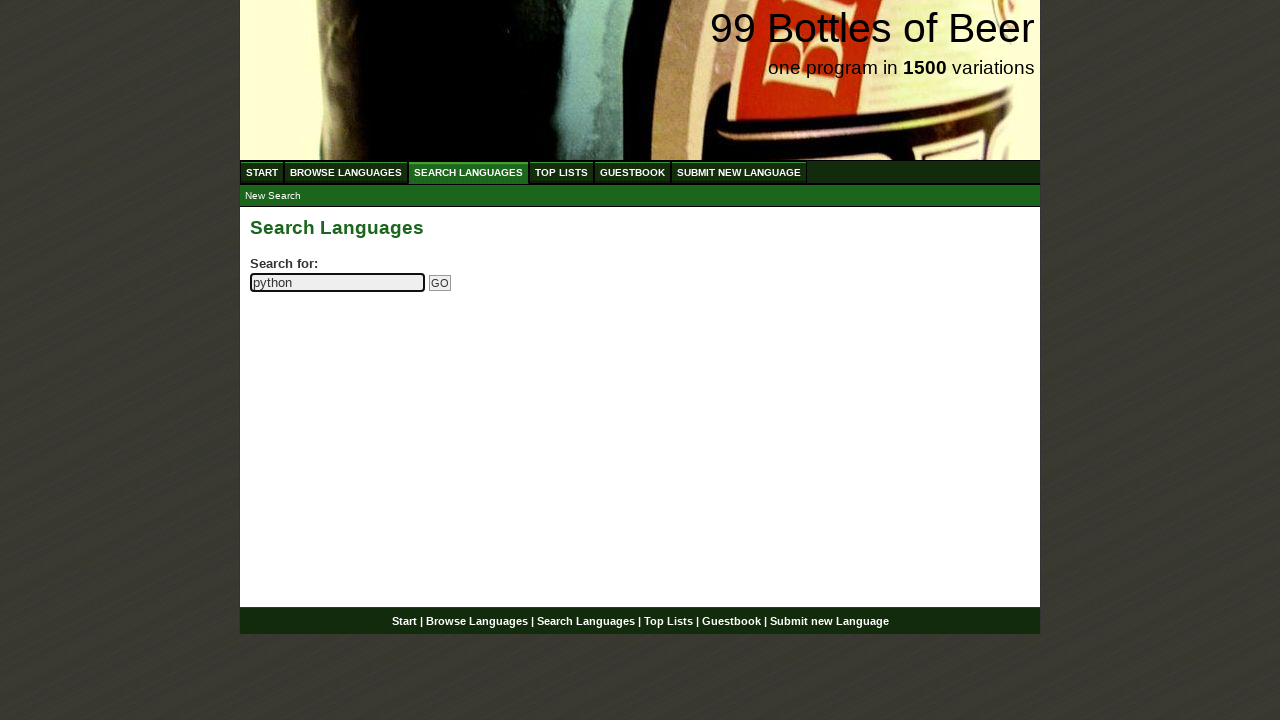

Clicked the submit button to search for 'python' at (440, 283) on input[name='submitsearch']
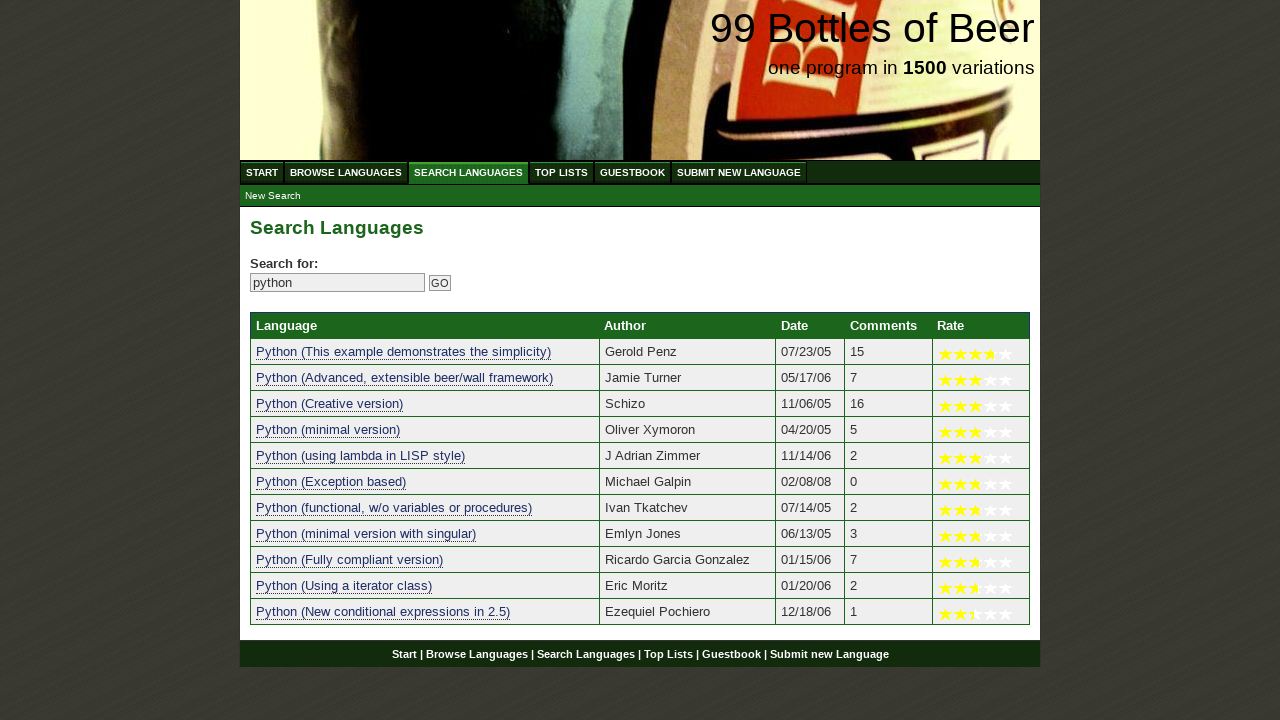

Search results loaded successfully
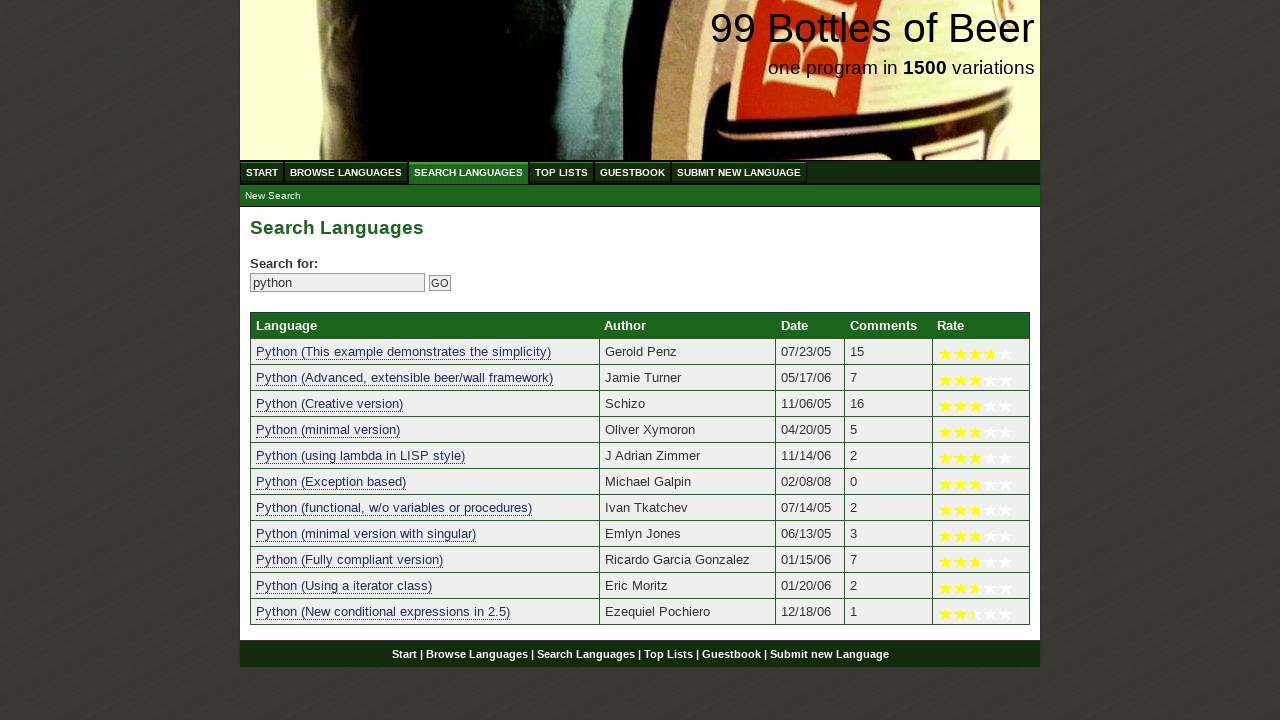

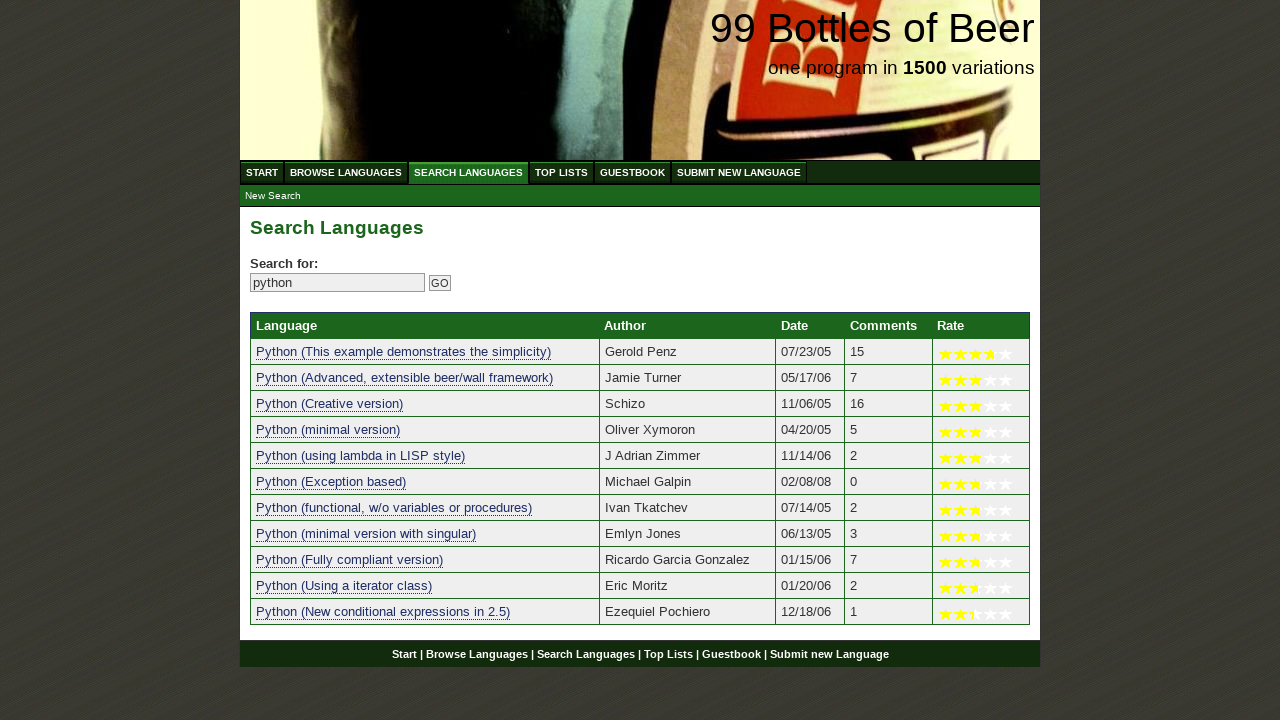